Navigates to a YouTube channel videos page and scrolls down multiple times to load more video content dynamically

Starting URL: https://www.youtube.com/@AdamMarczakYT/videos

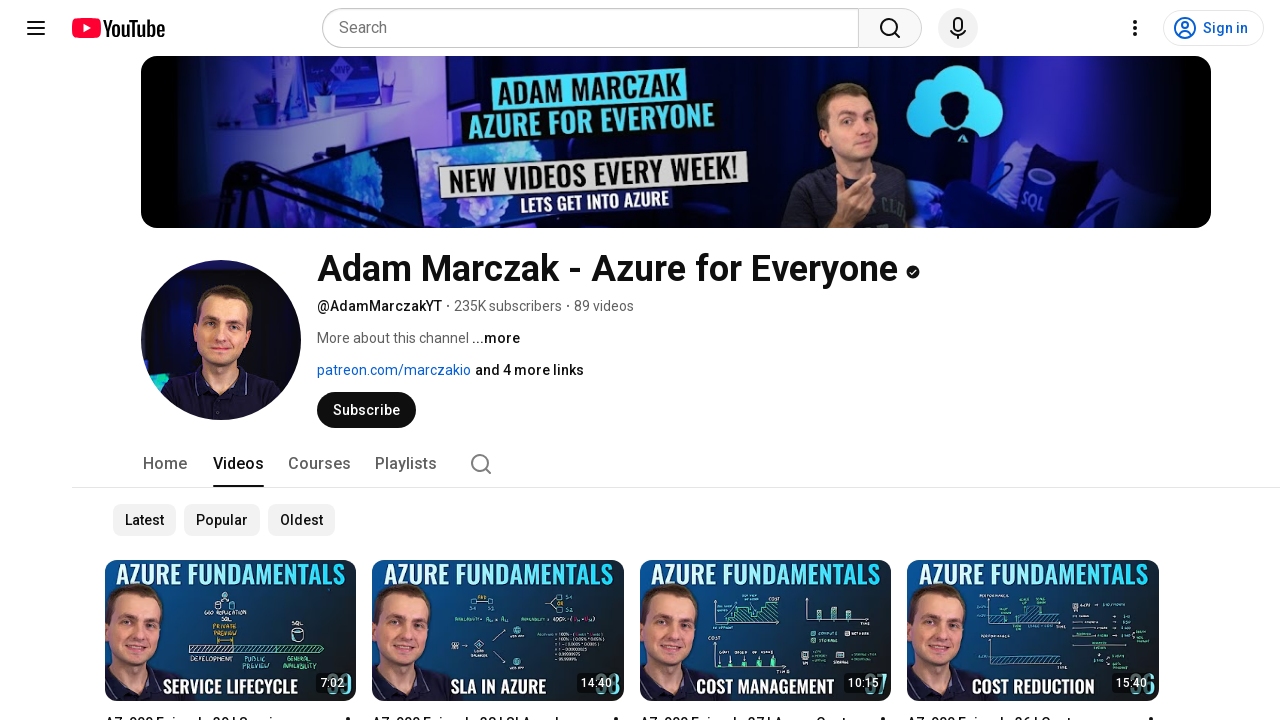

Pressed End key to scroll to bottom of page
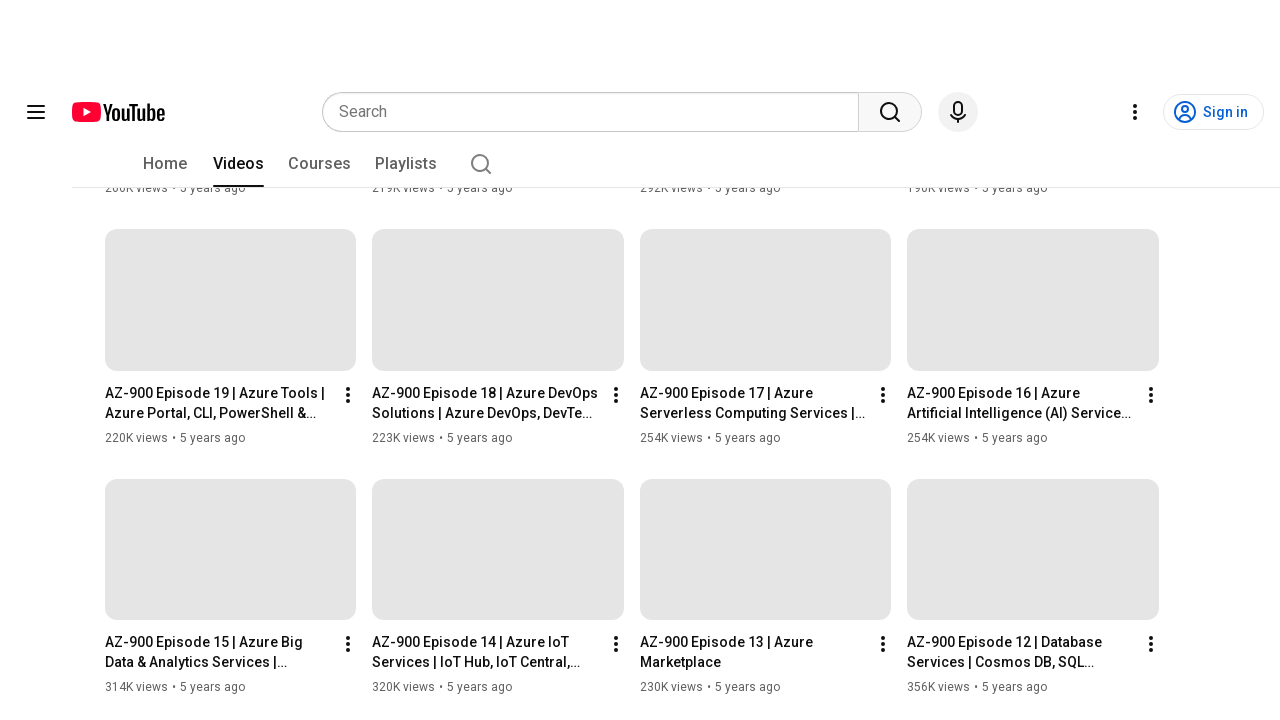

Waited 2 seconds for new video content to load dynamically
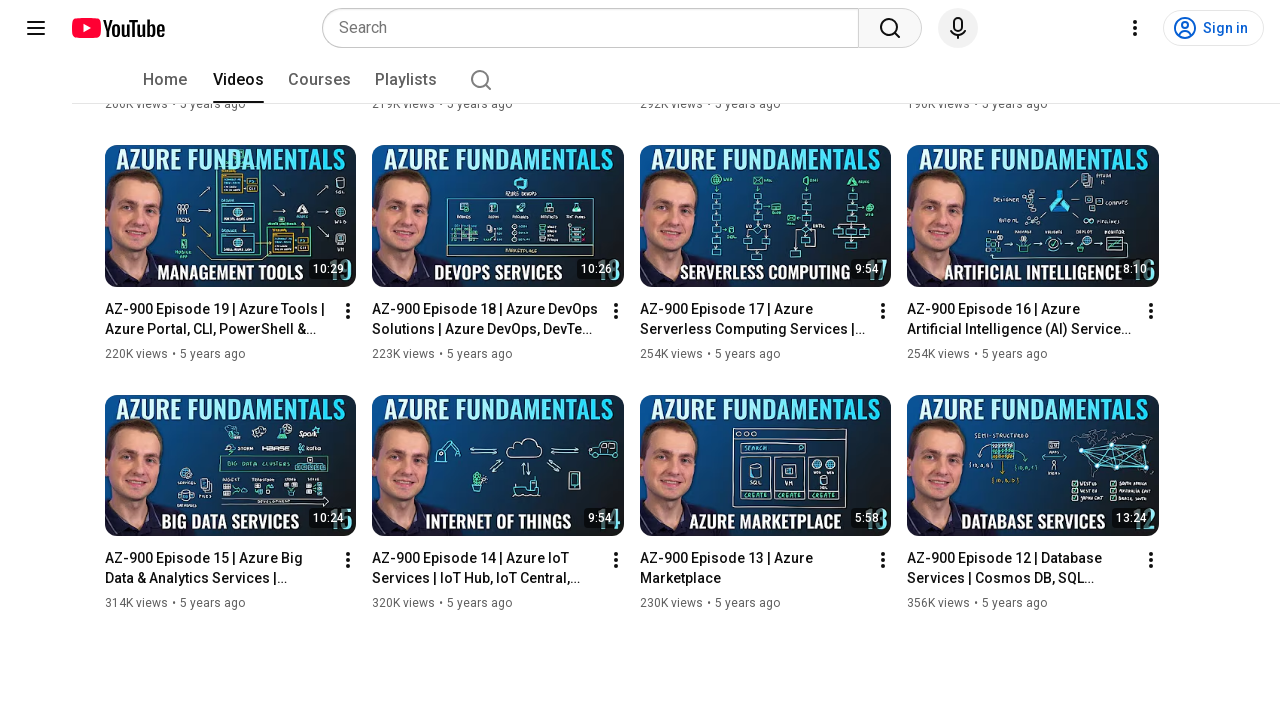

Pressed End key to scroll to bottom of page
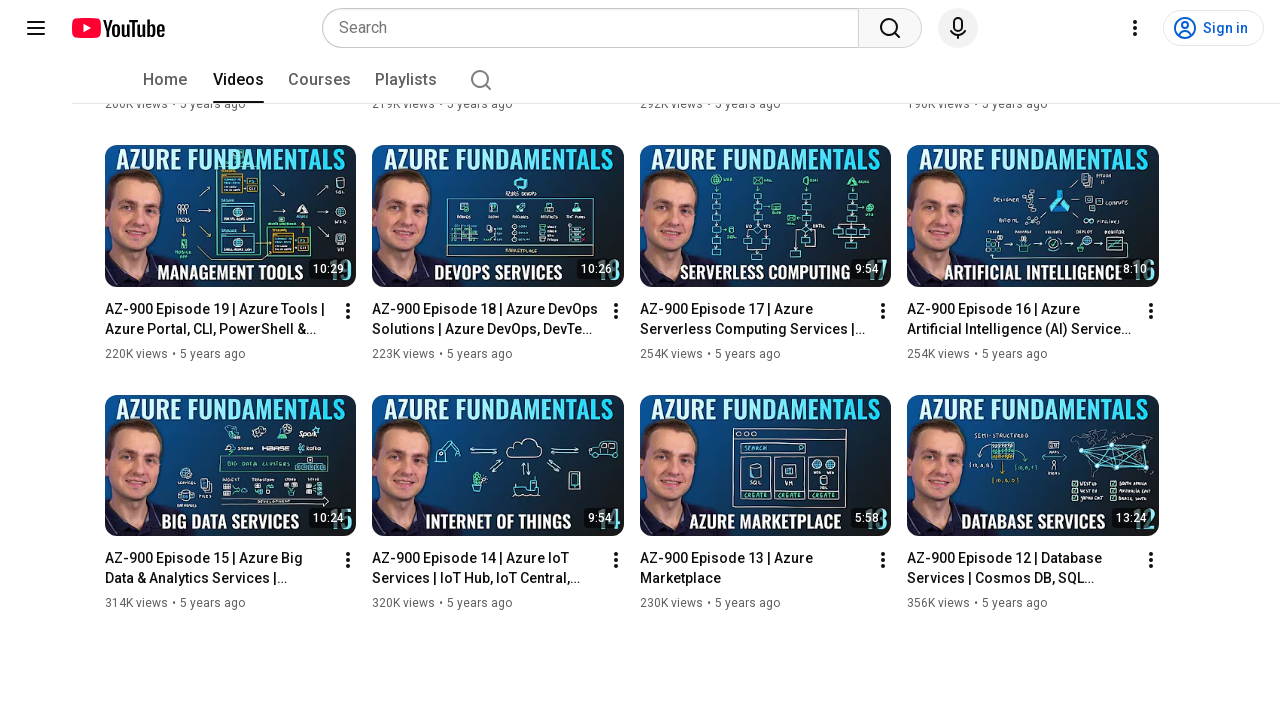

Waited 2 seconds for new video content to load dynamically
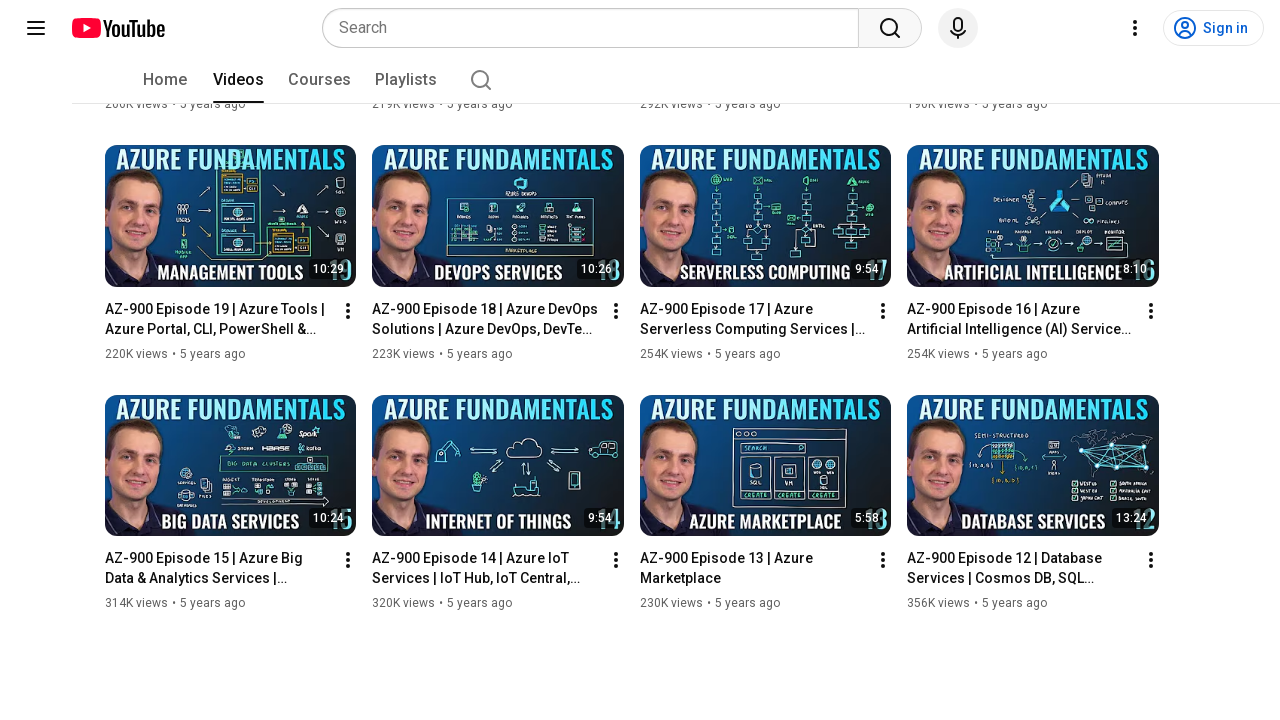

Pressed End key to scroll to bottom of page
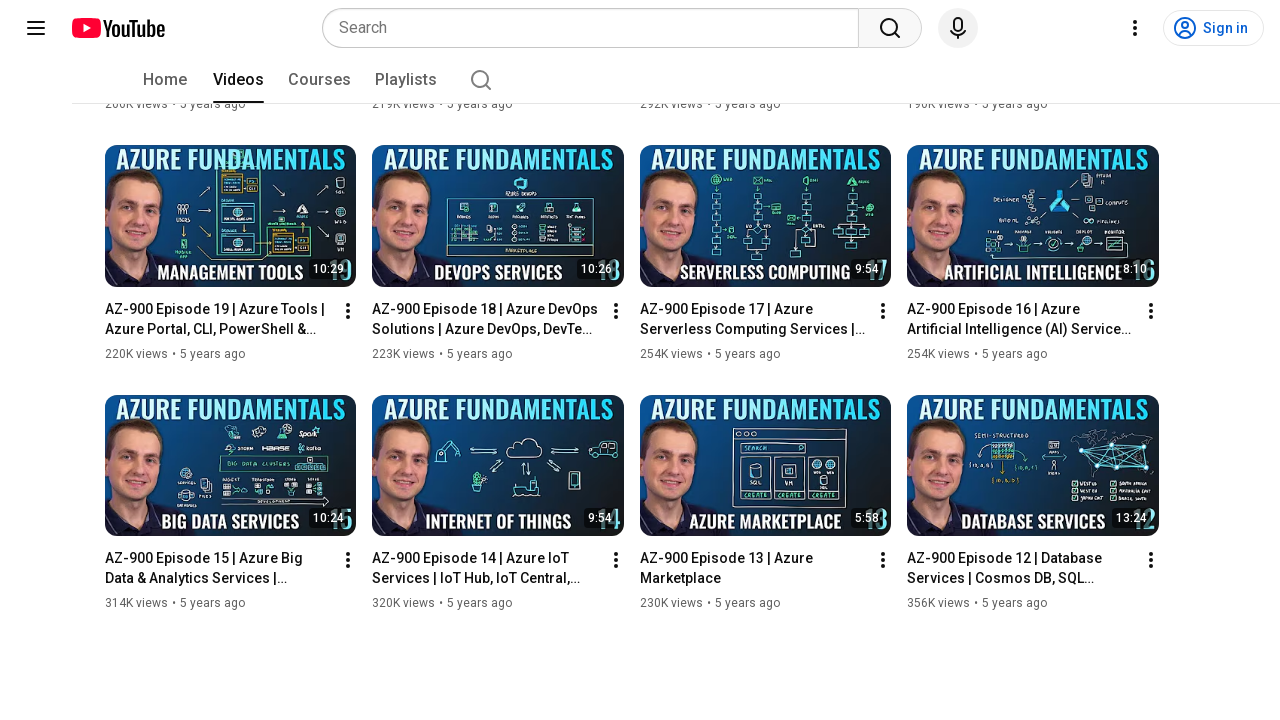

Waited 2 seconds for new video content to load dynamically
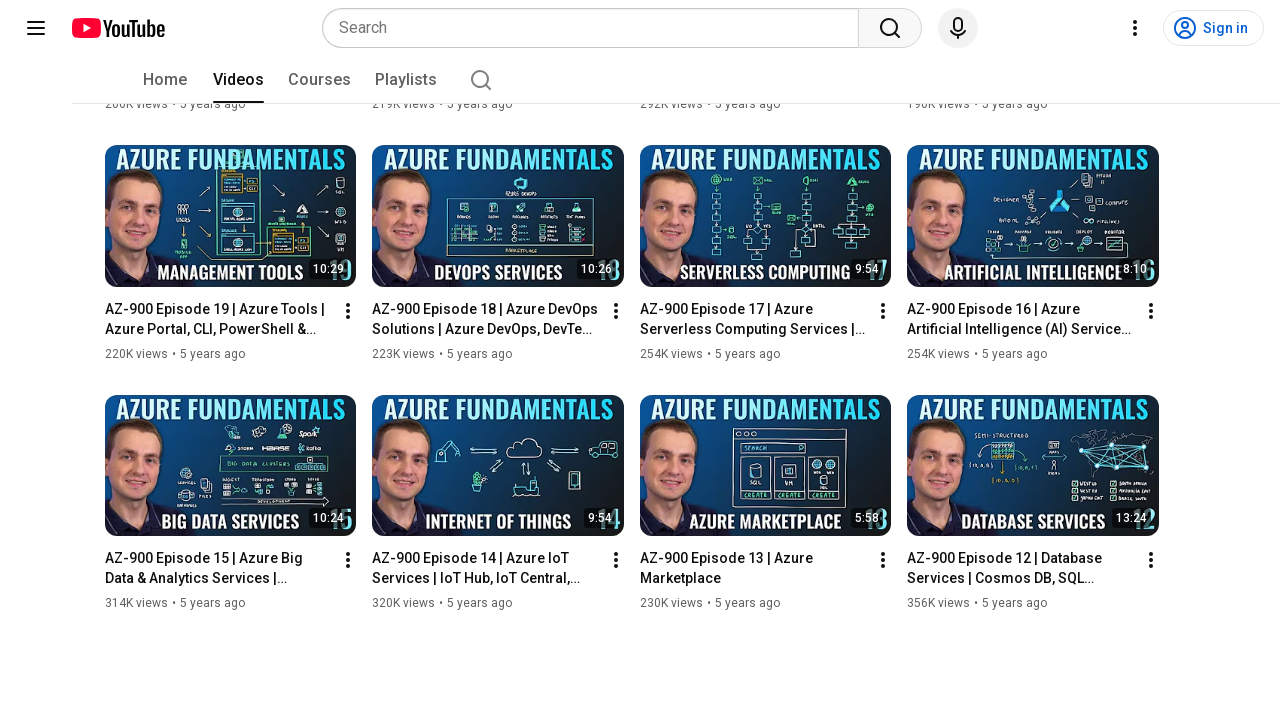

Pressed End key to scroll to bottom of page
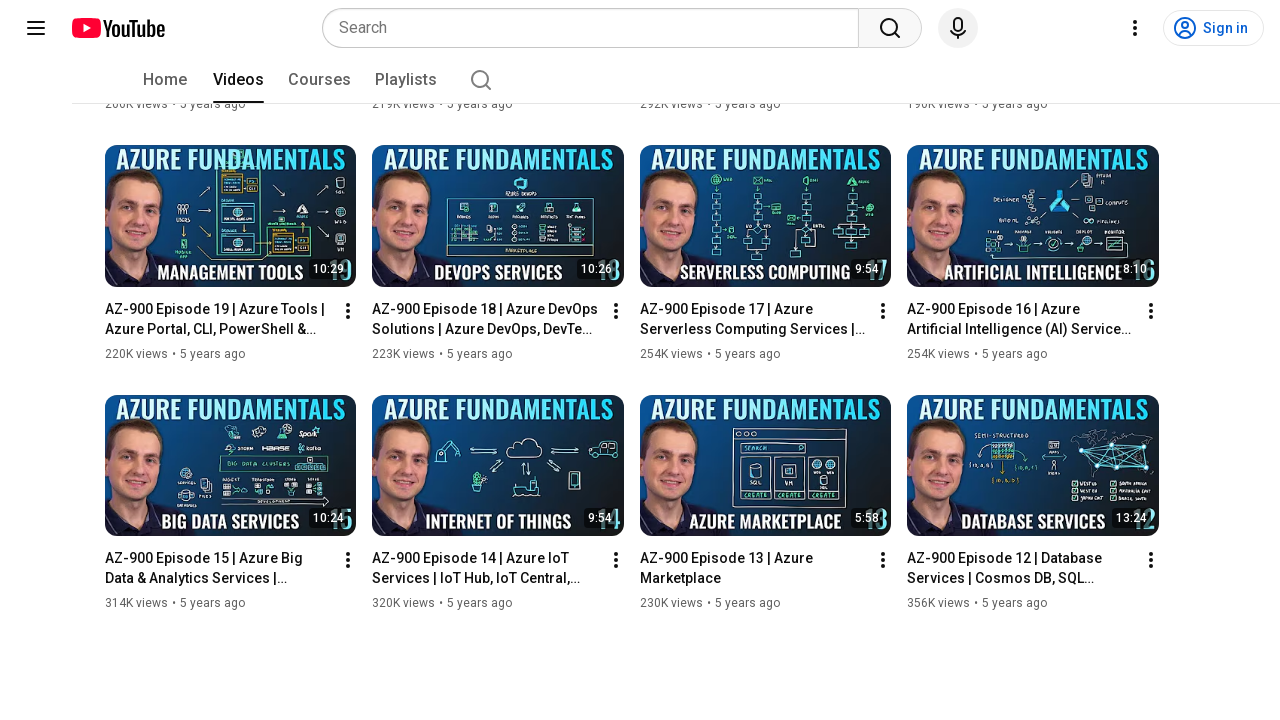

Waited 2 seconds for new video content to load dynamically
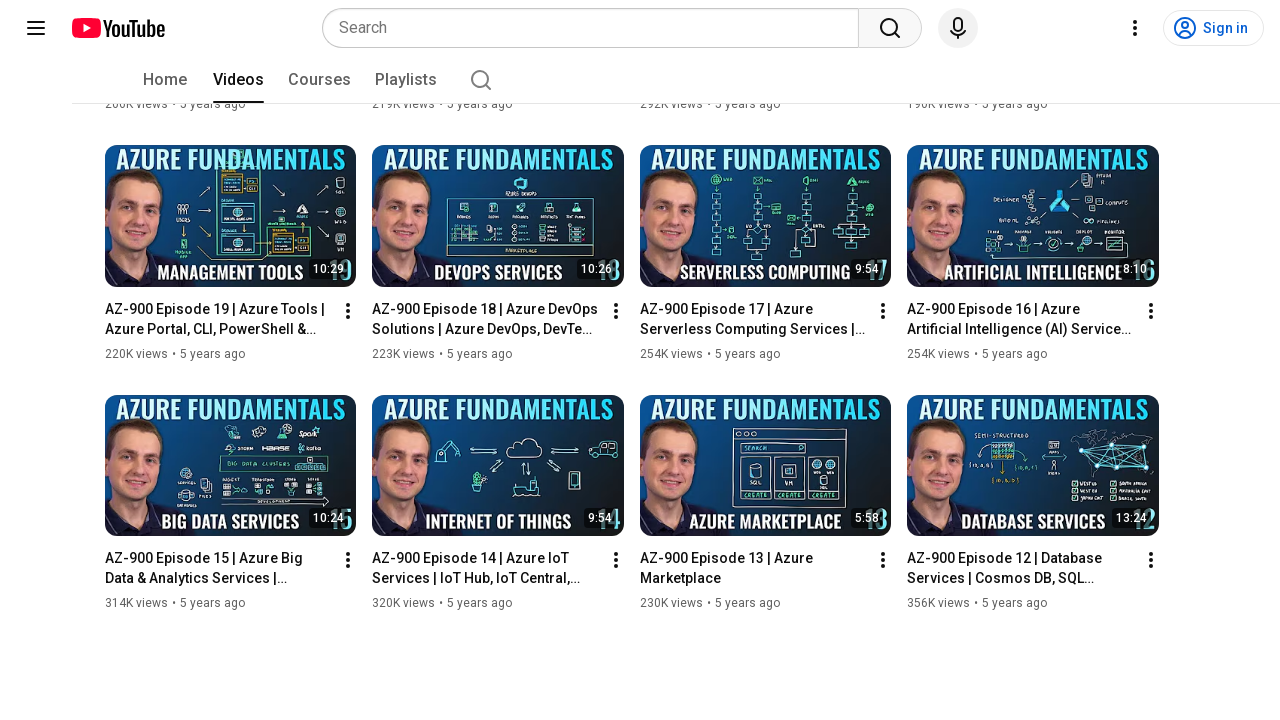

Pressed End key to scroll to bottom of page
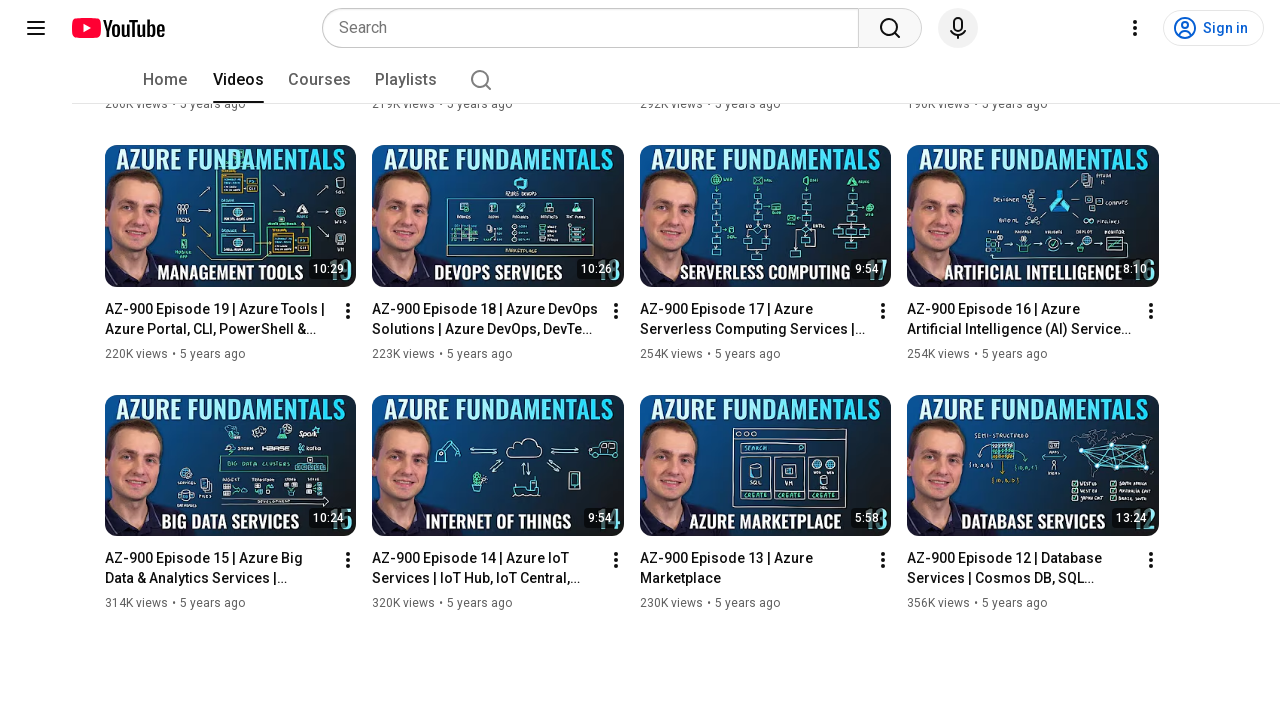

Waited 2 seconds for new video content to load dynamically
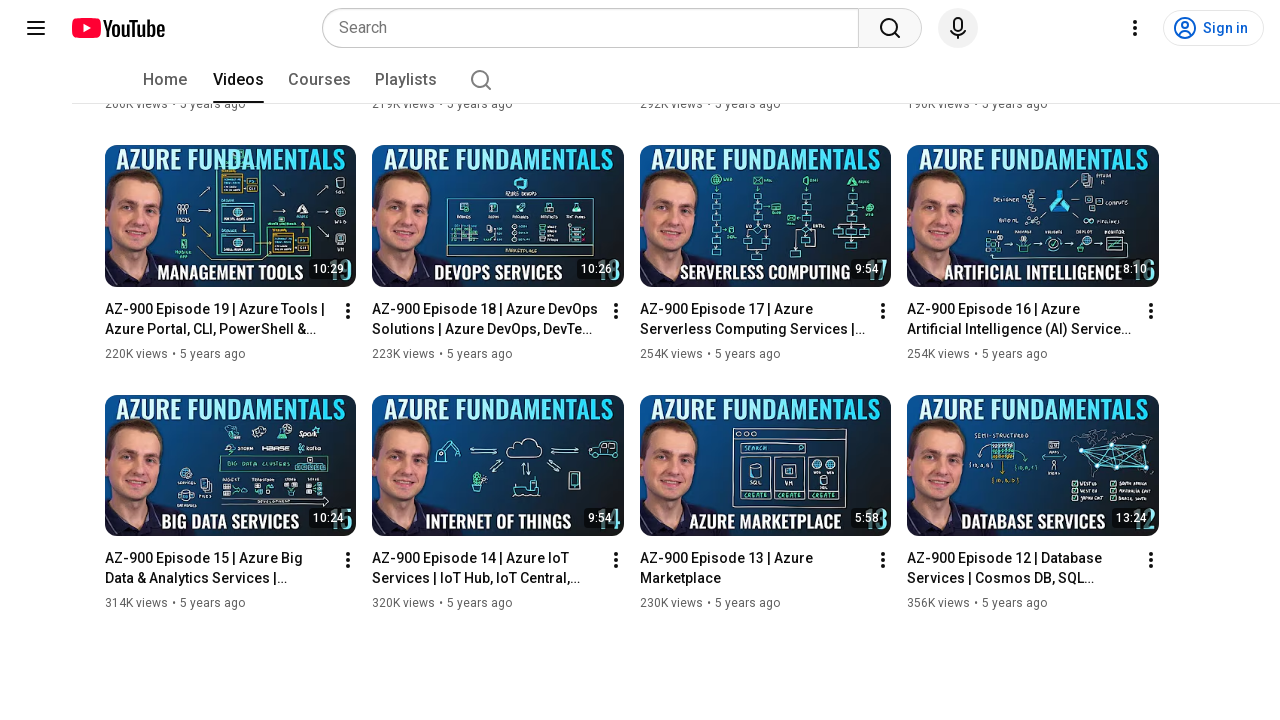

Confirmed video details elements are visible on page
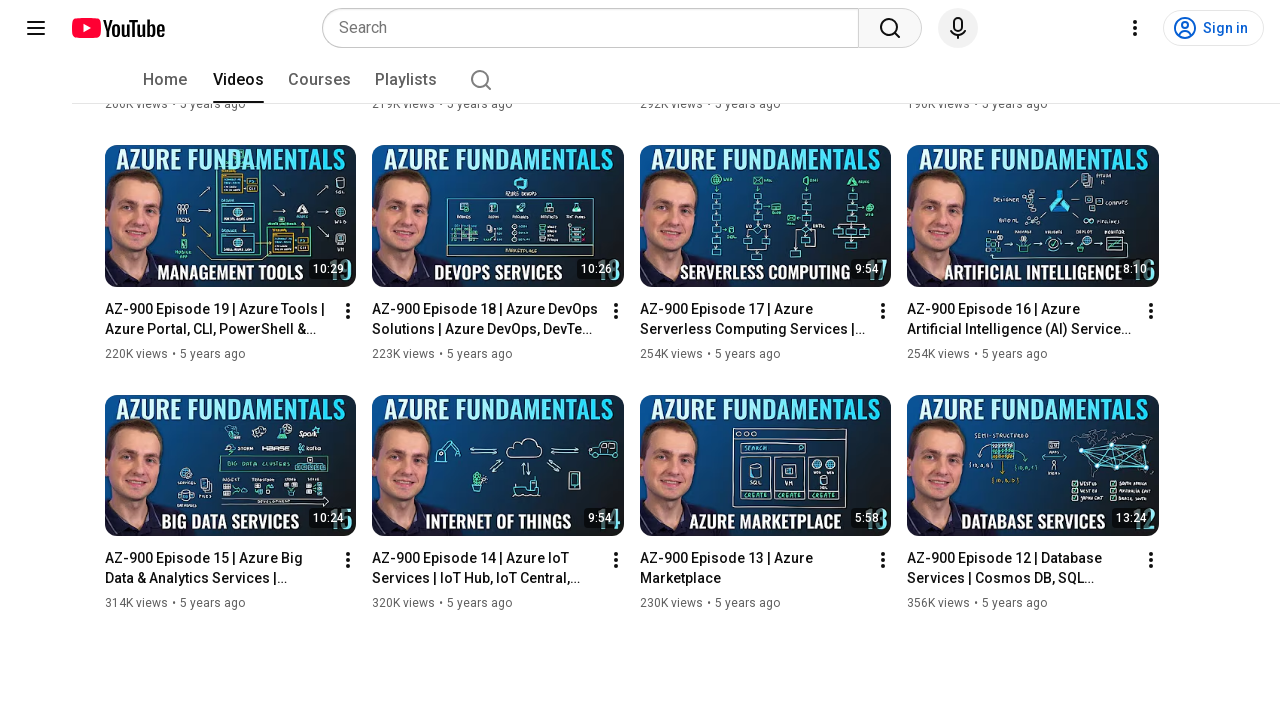

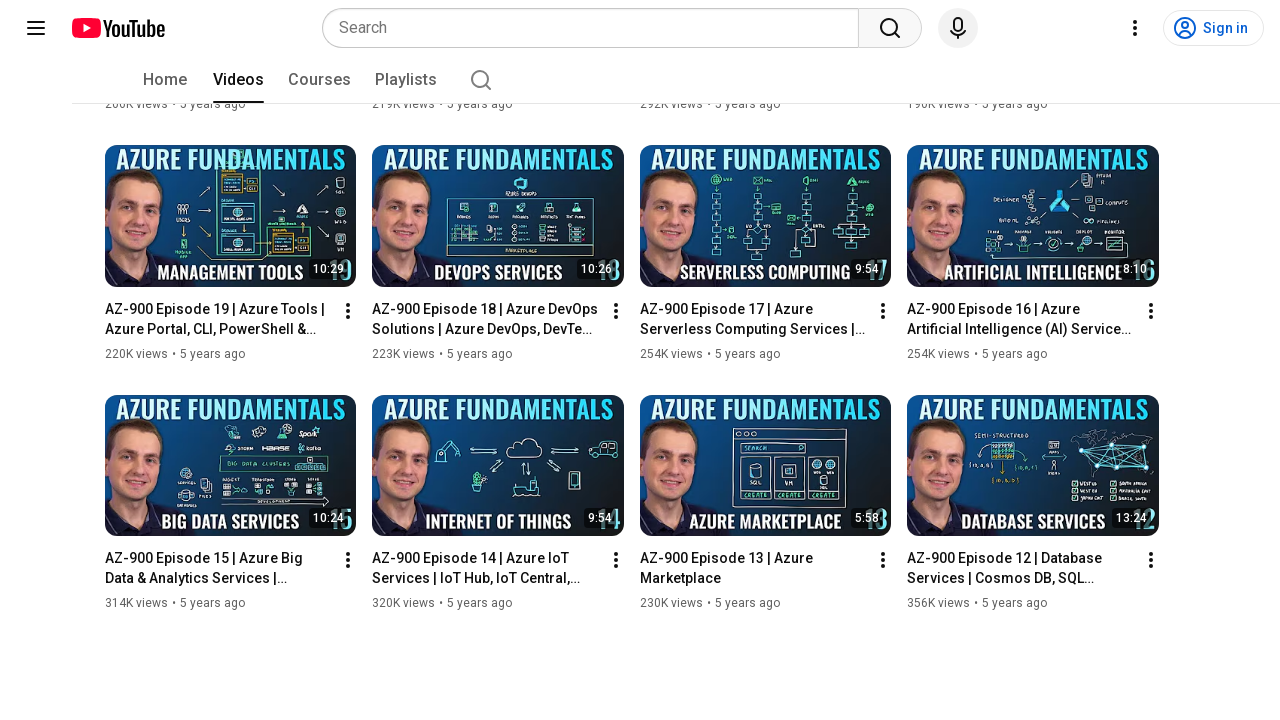